Tests file download functionality by clicking on a download link and verifying the download

Starting URL: http://xcal1.vodafone.co.uk/

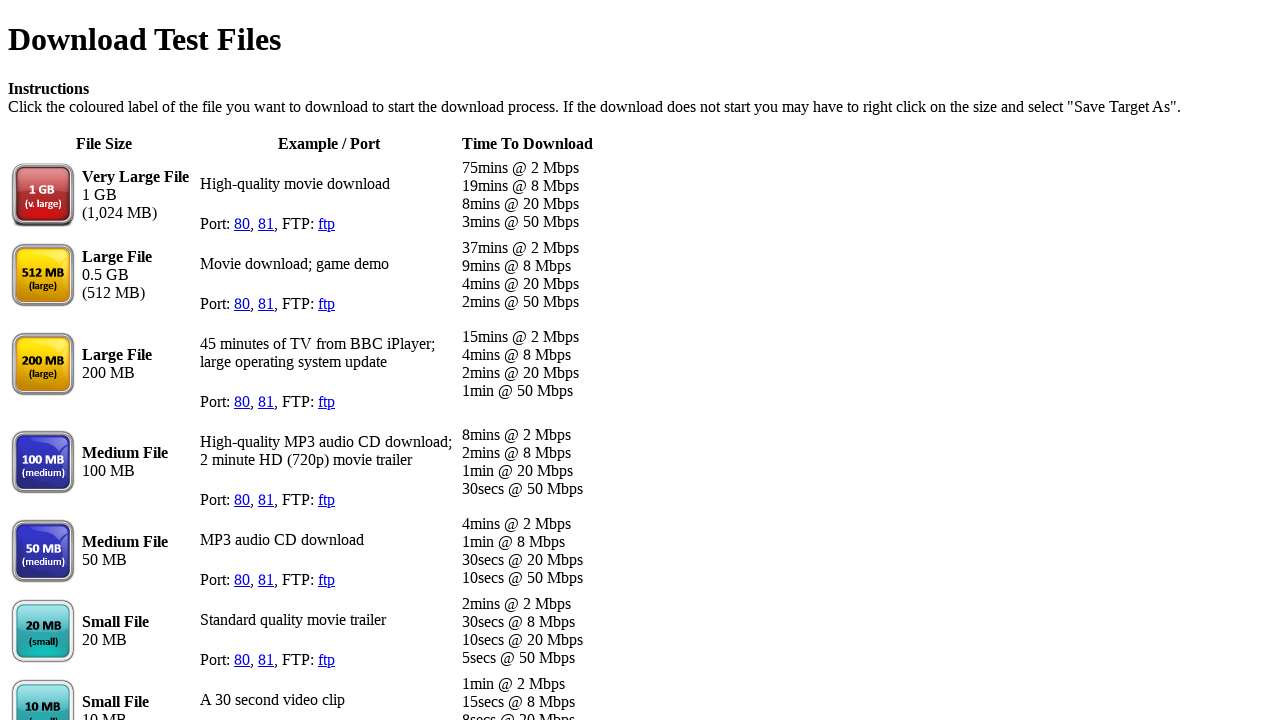

Clicked download link to trigger file download at (43, 499) on a[href='http://212.183.159.230/10MB.zip']
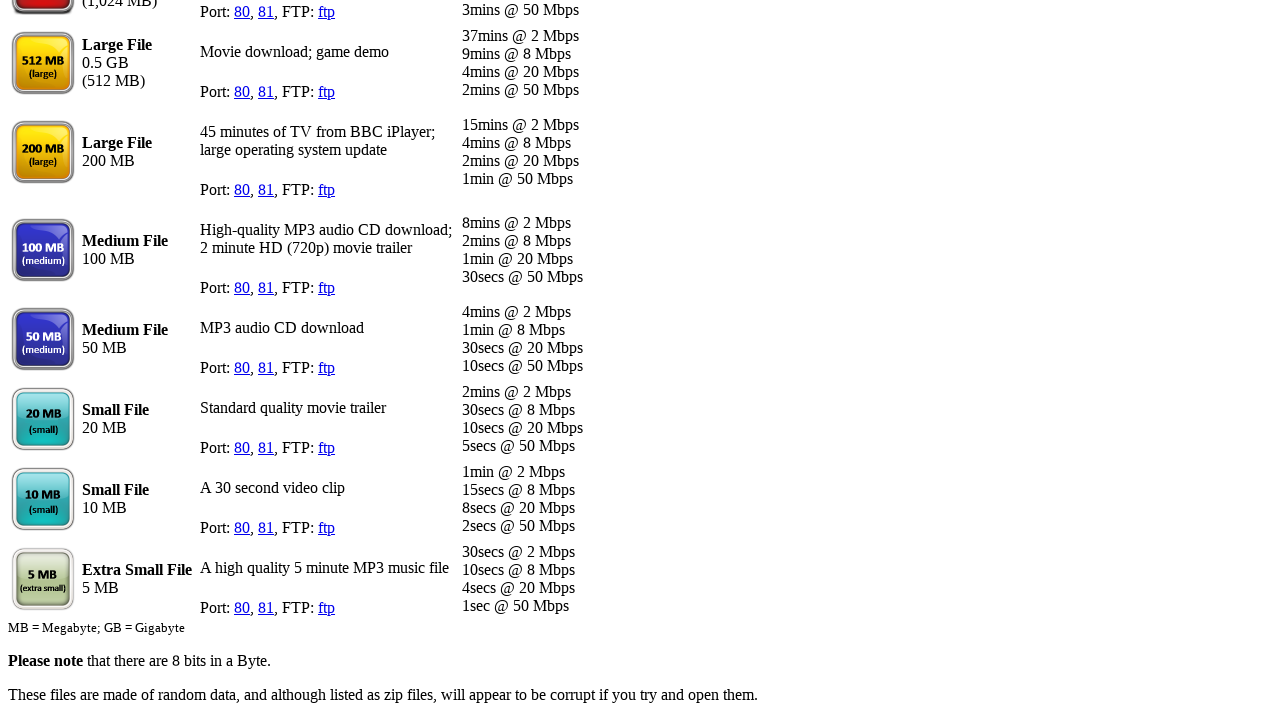

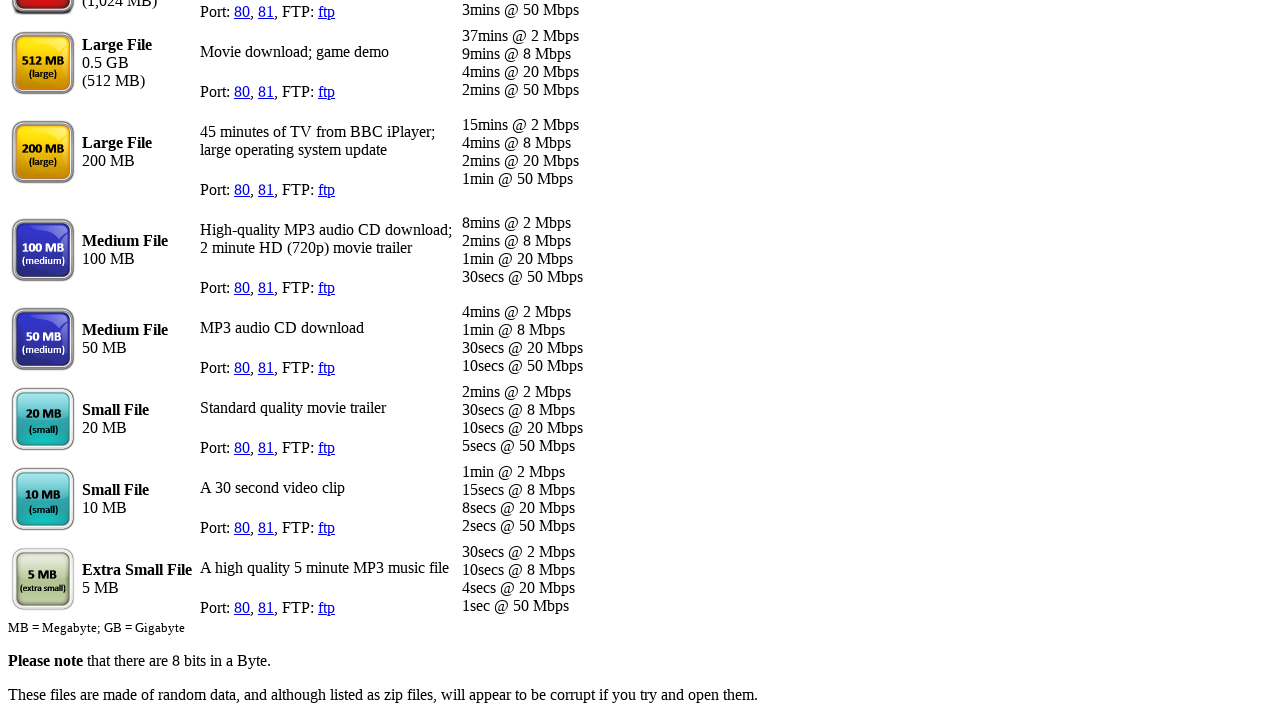